Tests form validation by entering numeric characters in the PR Name field which should only accept letters

Starting URL: https://cryptonewz.io/

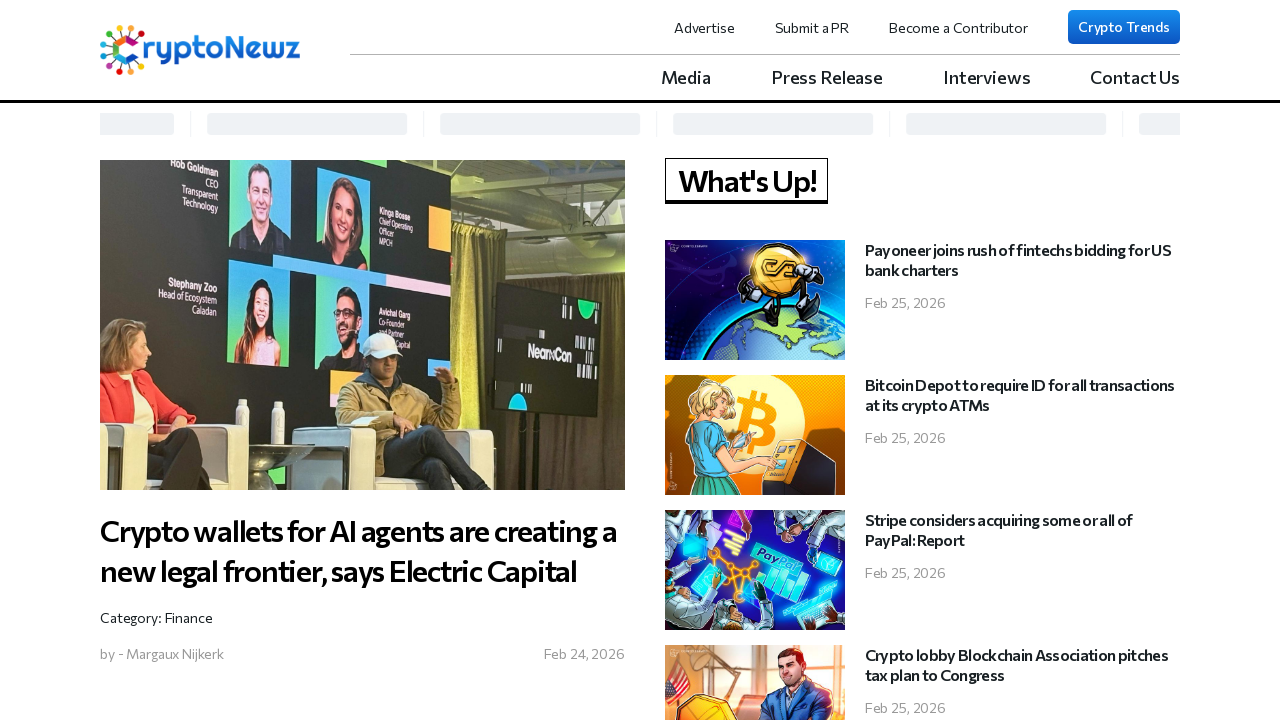

Clicked 'Submit a PR' link to navigate to form at (812, 27) on xpath=//a[contains(text(),'Submit a PR')]
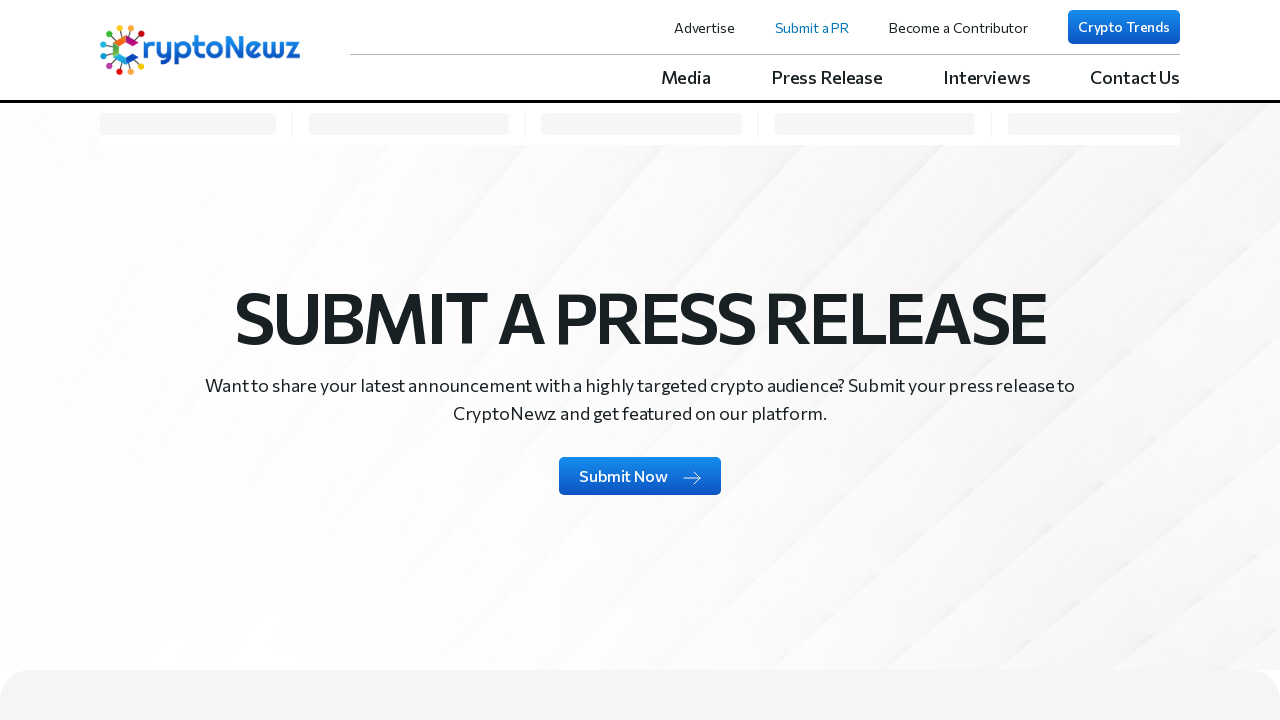

Clicked 'Submit Now' button to open PR submission form at (640, 476) on (//a[contains(text(),'Submit Now')])[1]
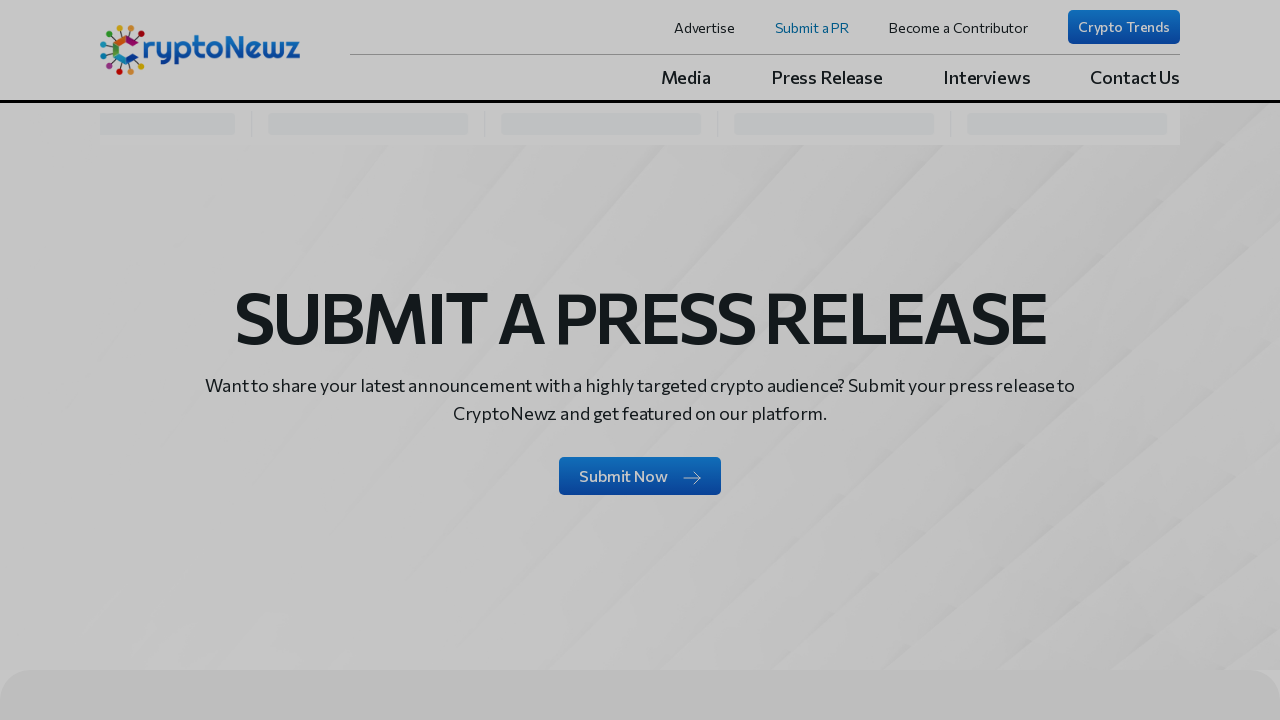

Entered numeric characters '12345678' in PR Name field (invalid input) on //input[@name='prName']
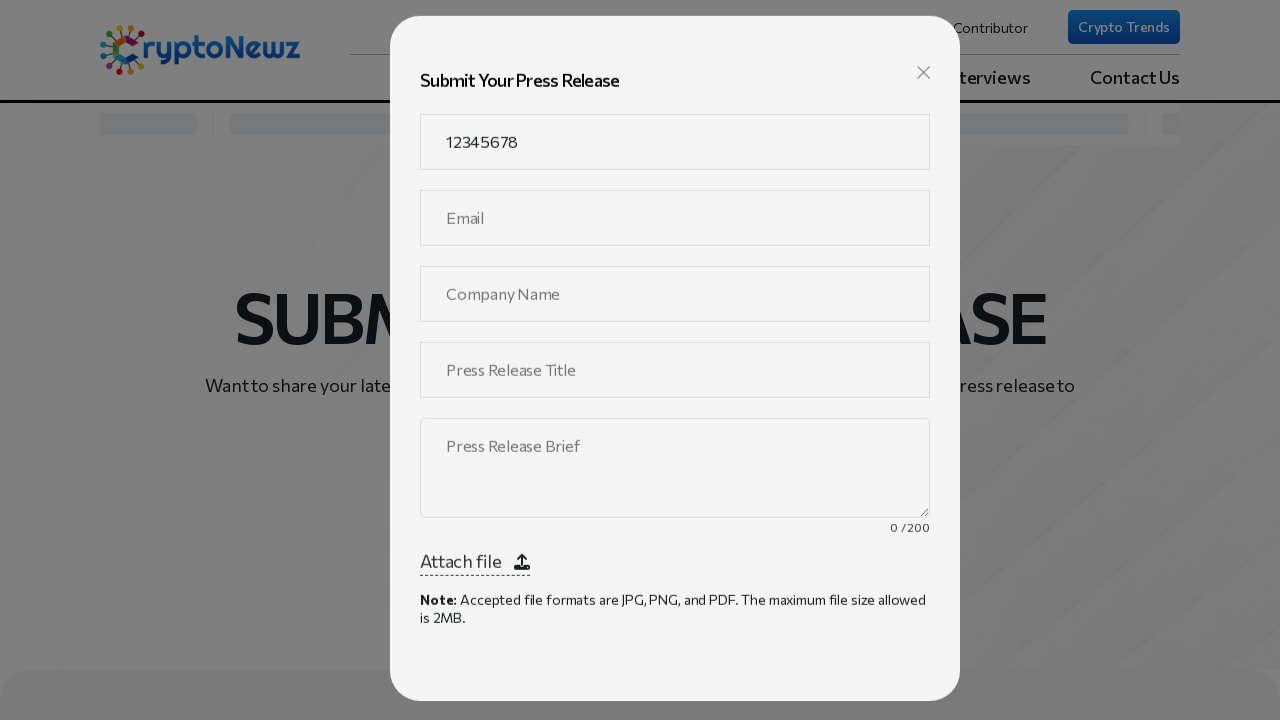

Filled PR Email field with 'test.user@example.com' on //input[@name='prEmail']
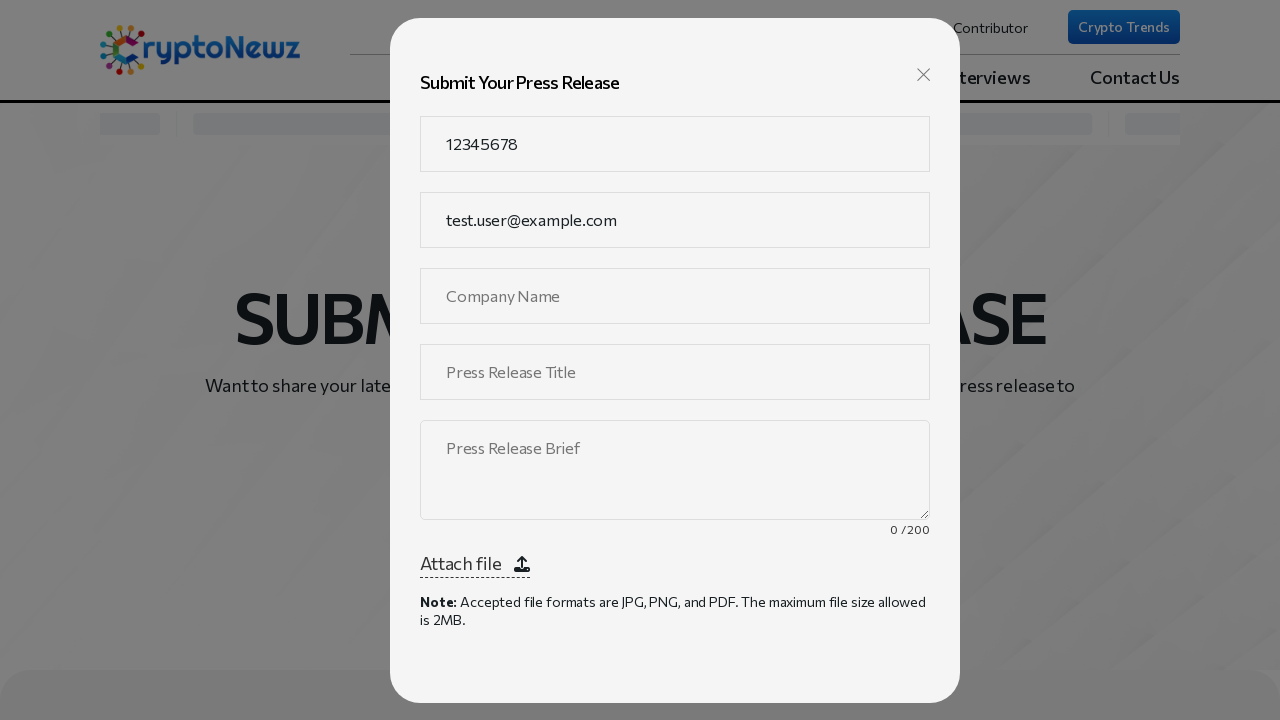

Filled Company Name field with 'Digital Marketing Co' on //input[@name='prCompanyName']
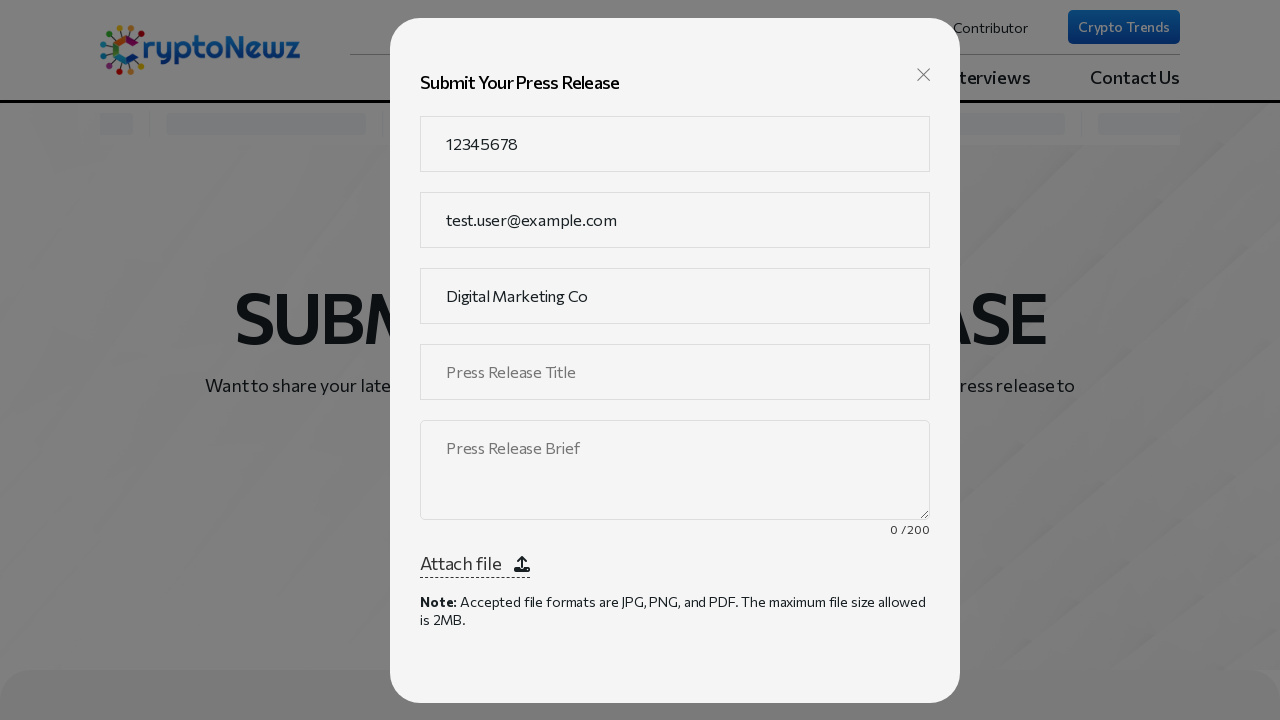

Filled Press Release Title field with 'Company Update' on //input[@name='prPressReleaseTitle']
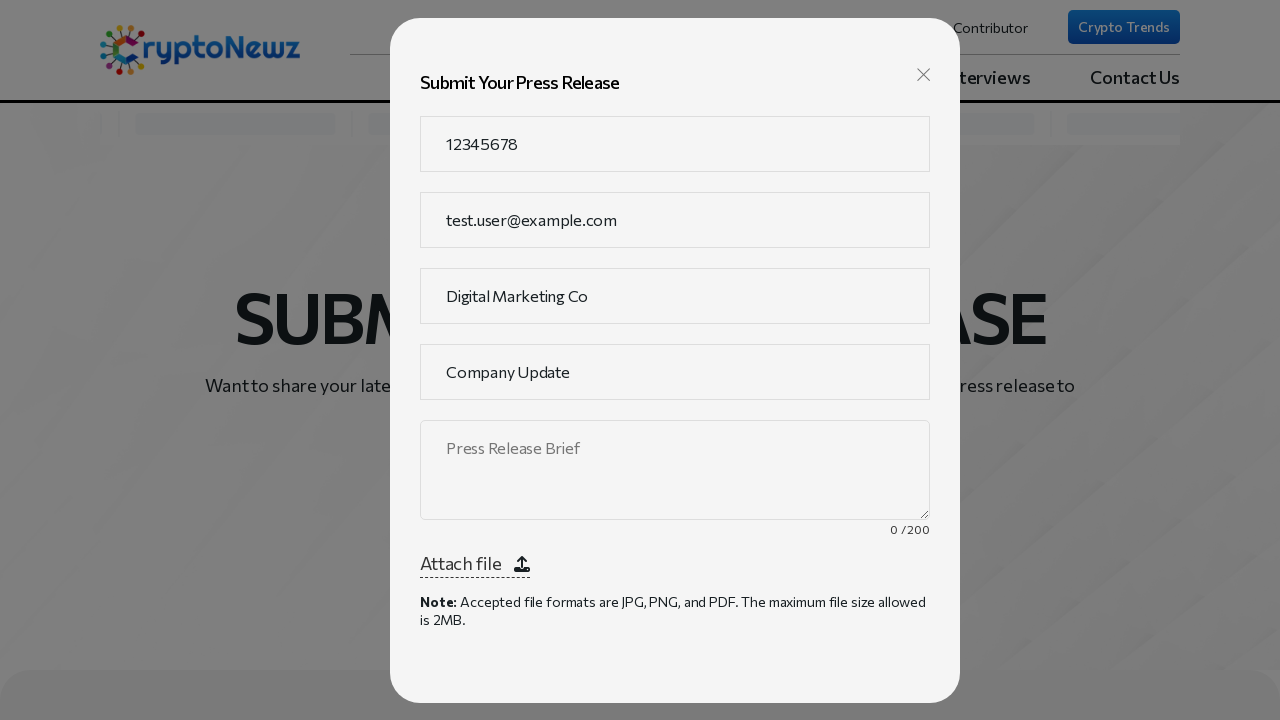

Filled Press Release Brief textarea with description on //textarea[@name='pressReleaseBrief']
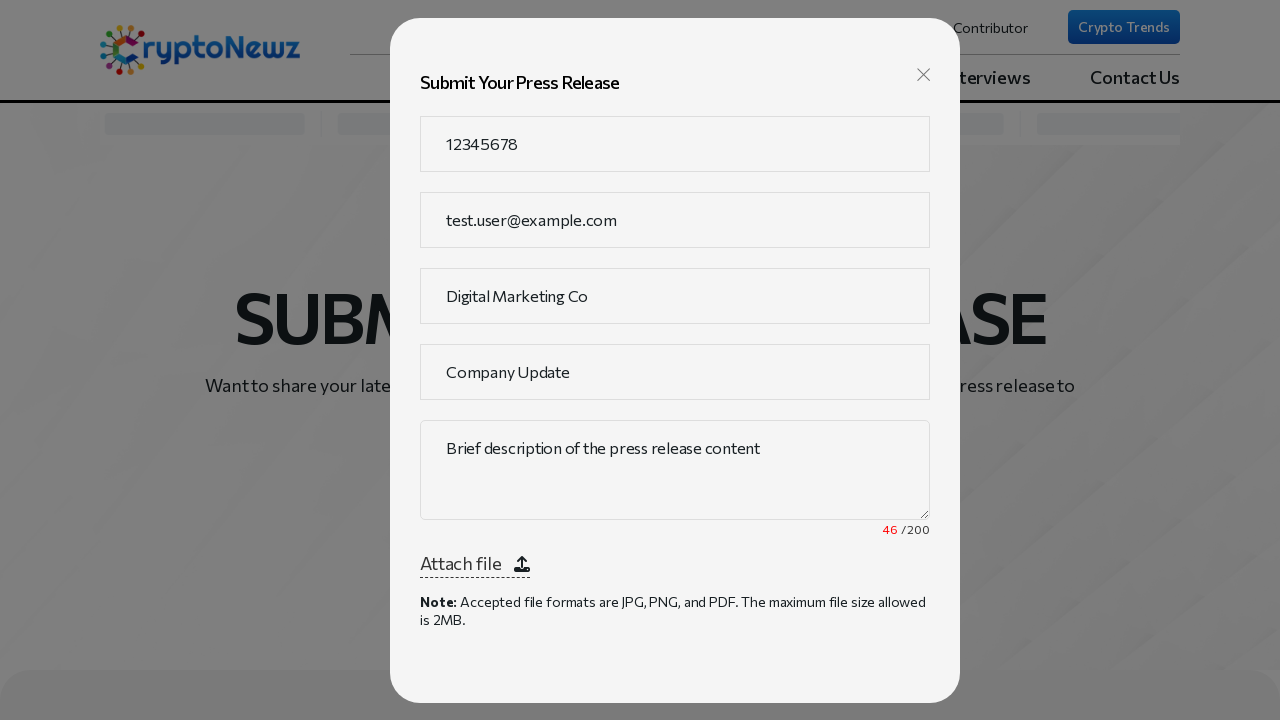

Clicked Submit button to trigger form validation at (675, 634) on xpath=//button[contains(text(),'Submit')]
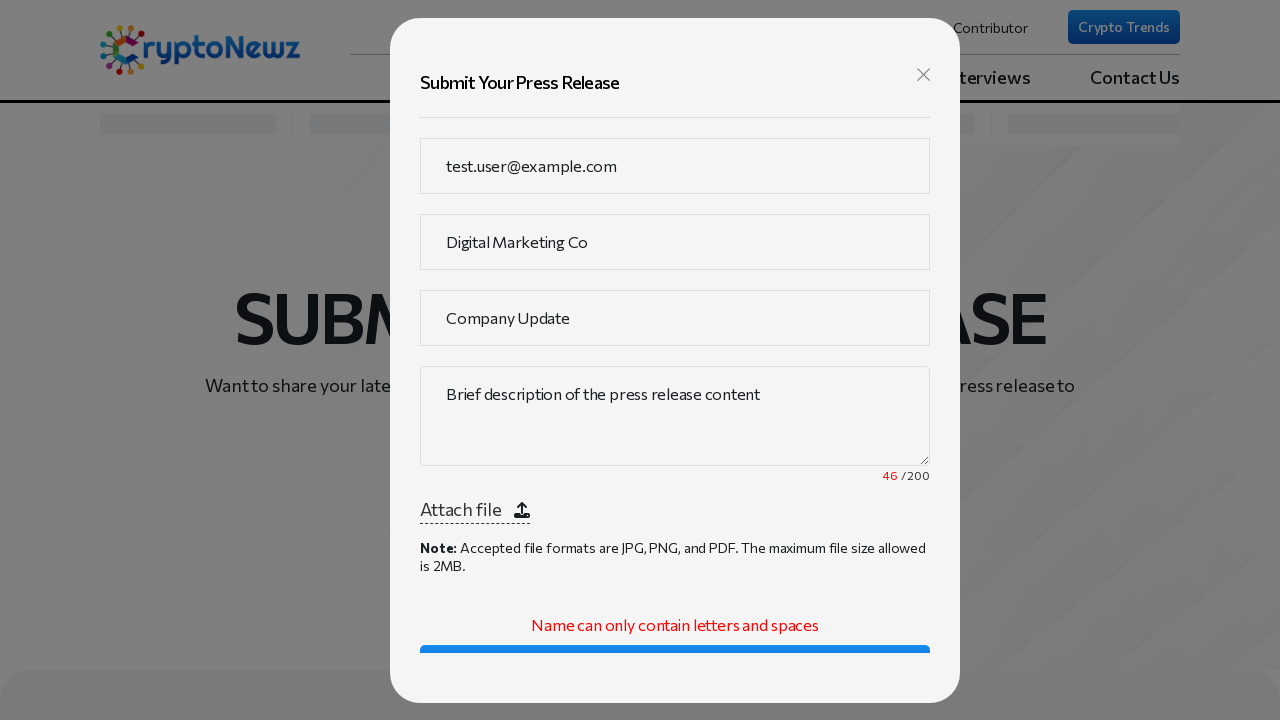

Validation error message appeared: 'Name can only contain letters and spaces'
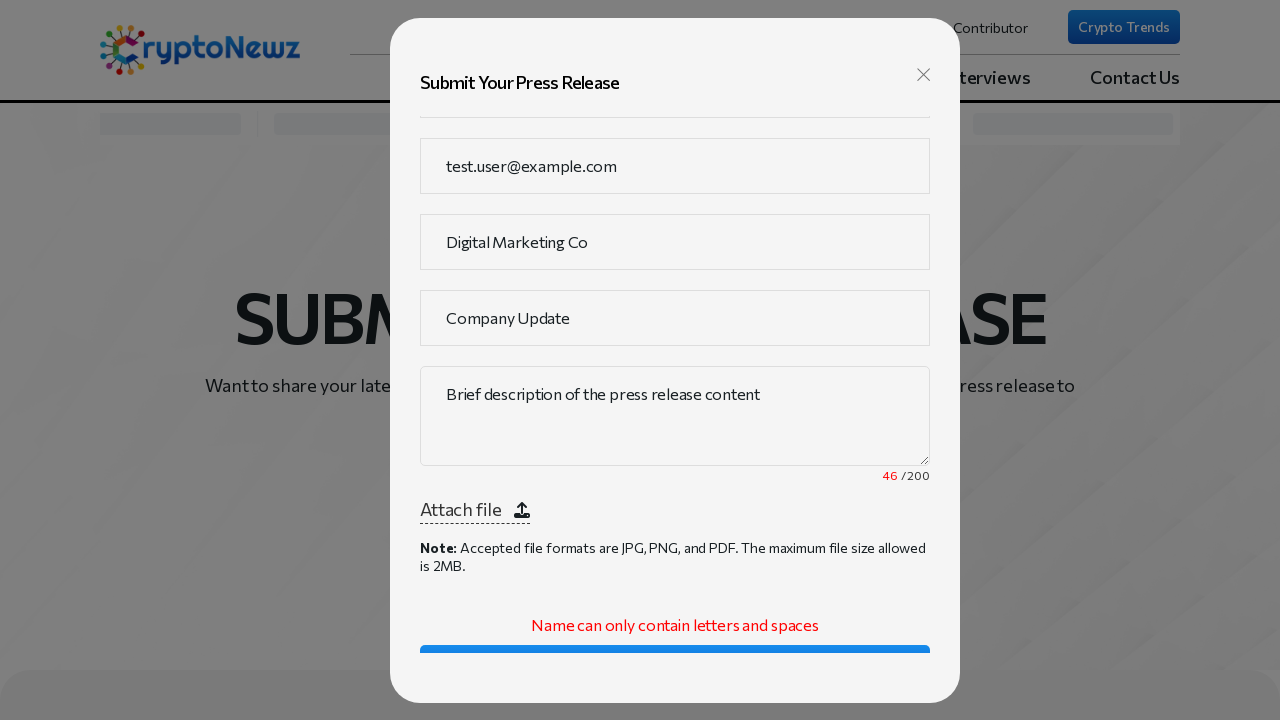

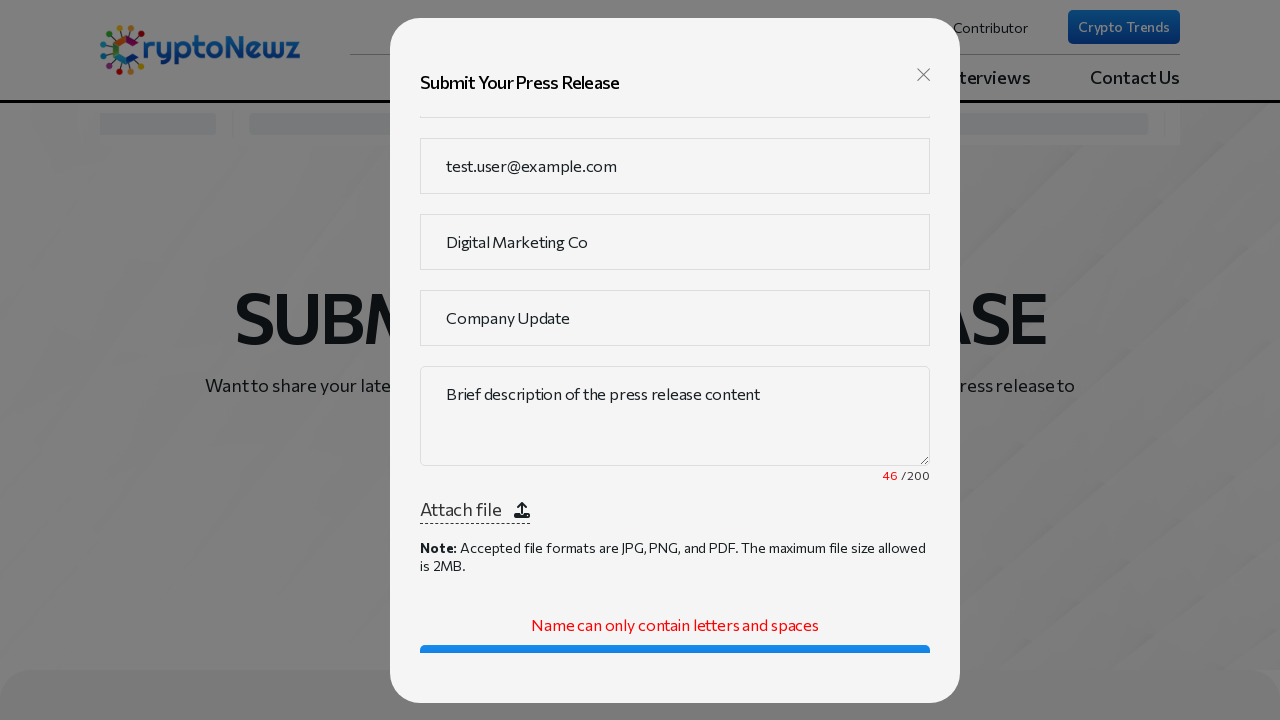